Tests handling JavaScript alert and confirm dialogs by accepting and dismissing them

Starting URL: https://rahulshettyacademy.com/AutomationPractice/

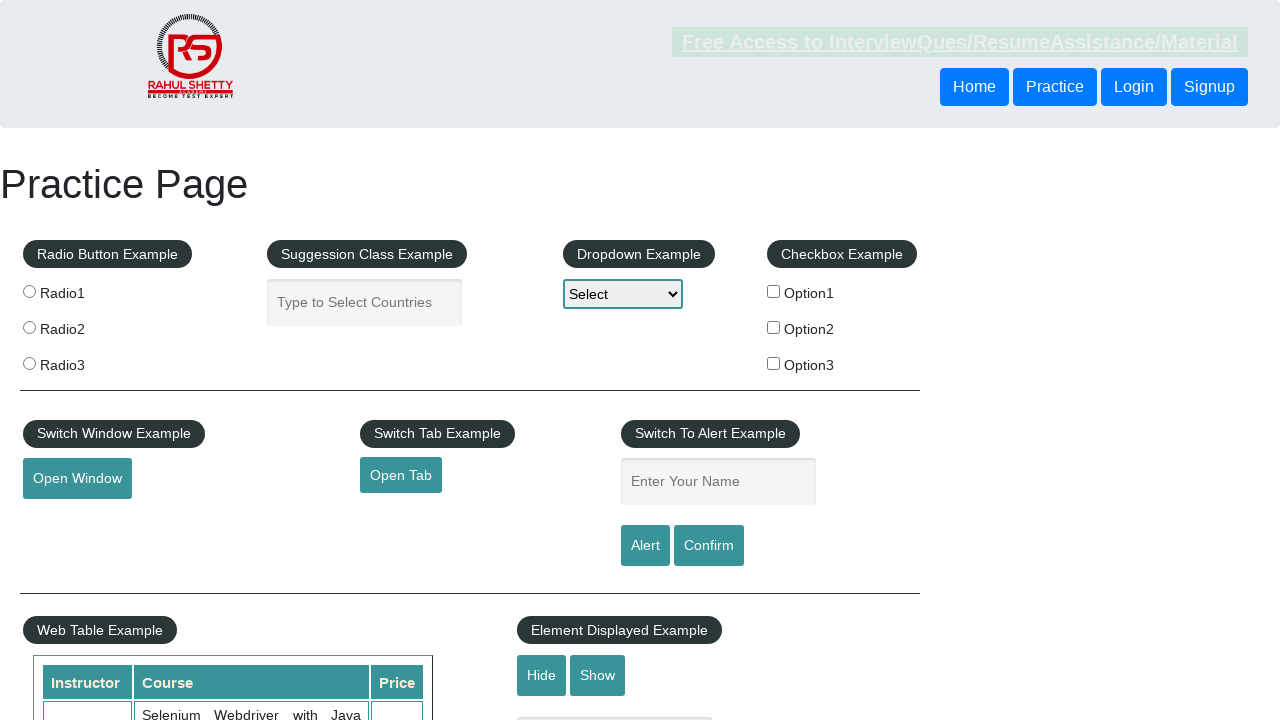

Set up dialog handler to accept alerts
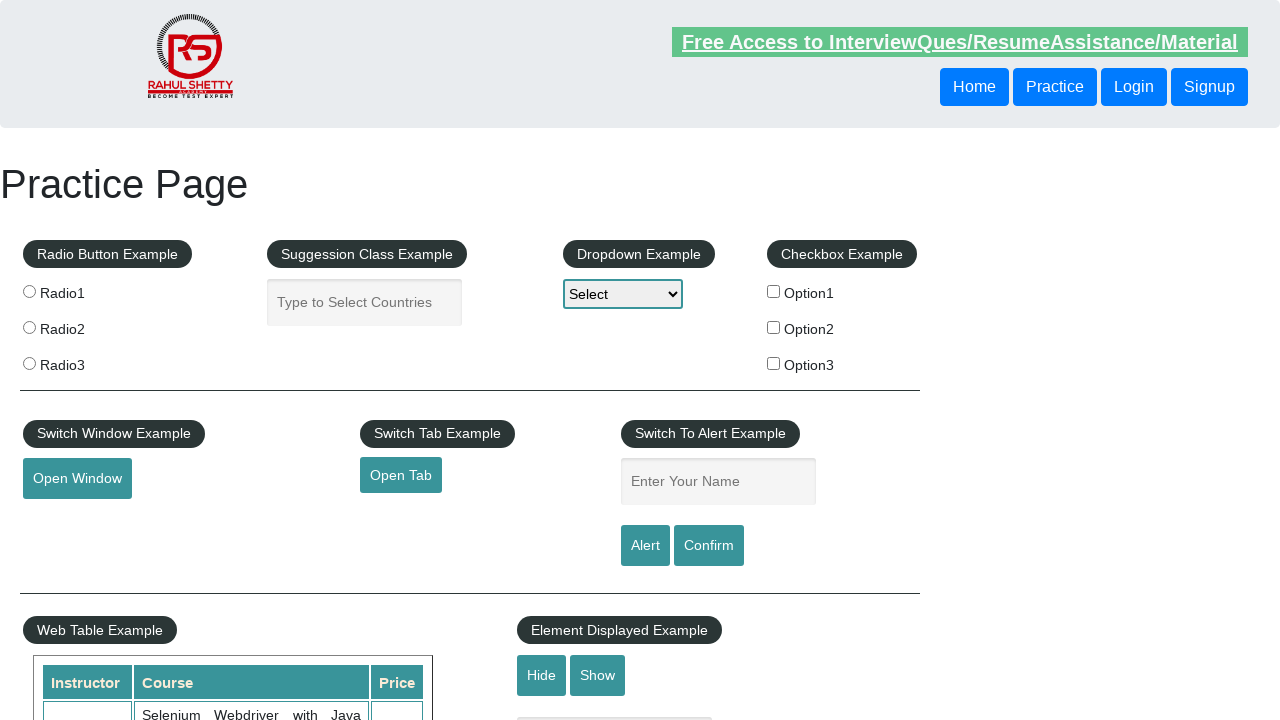

Clicked alert button and accepted the JavaScript alert dialog at (645, 546) on #alertbtn
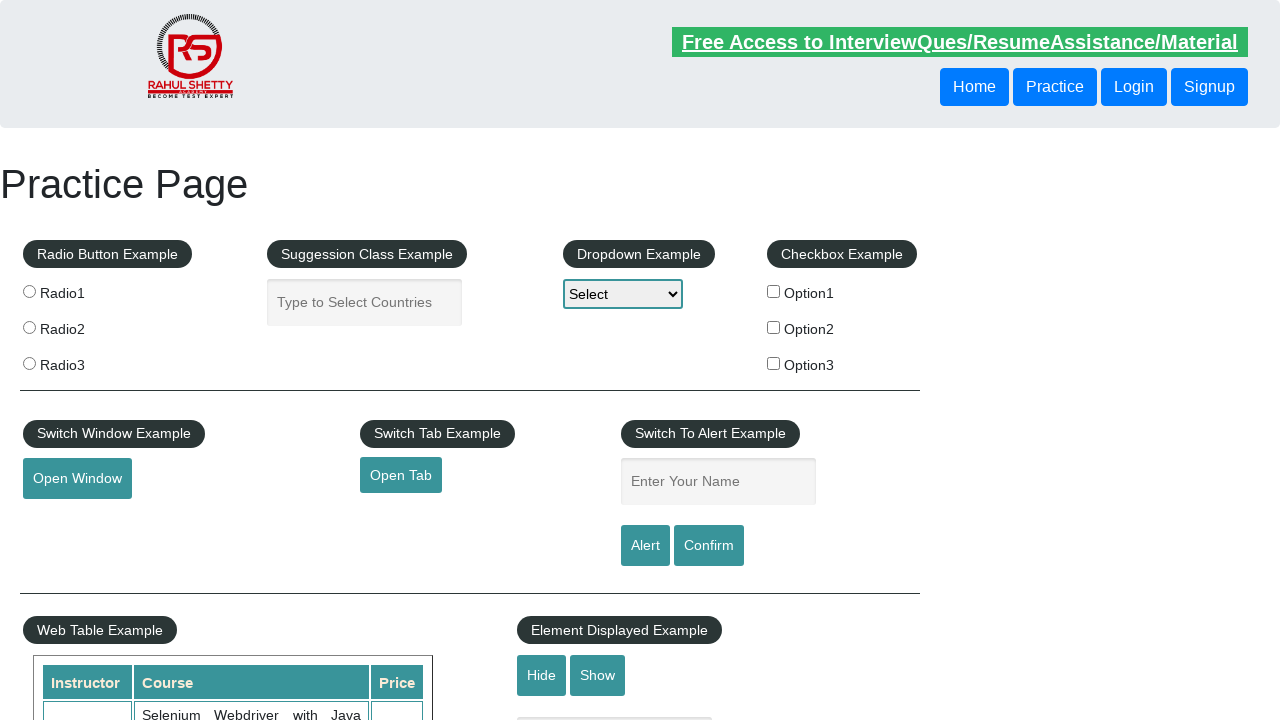

Set up dialog handler to dismiss confirm dialogs
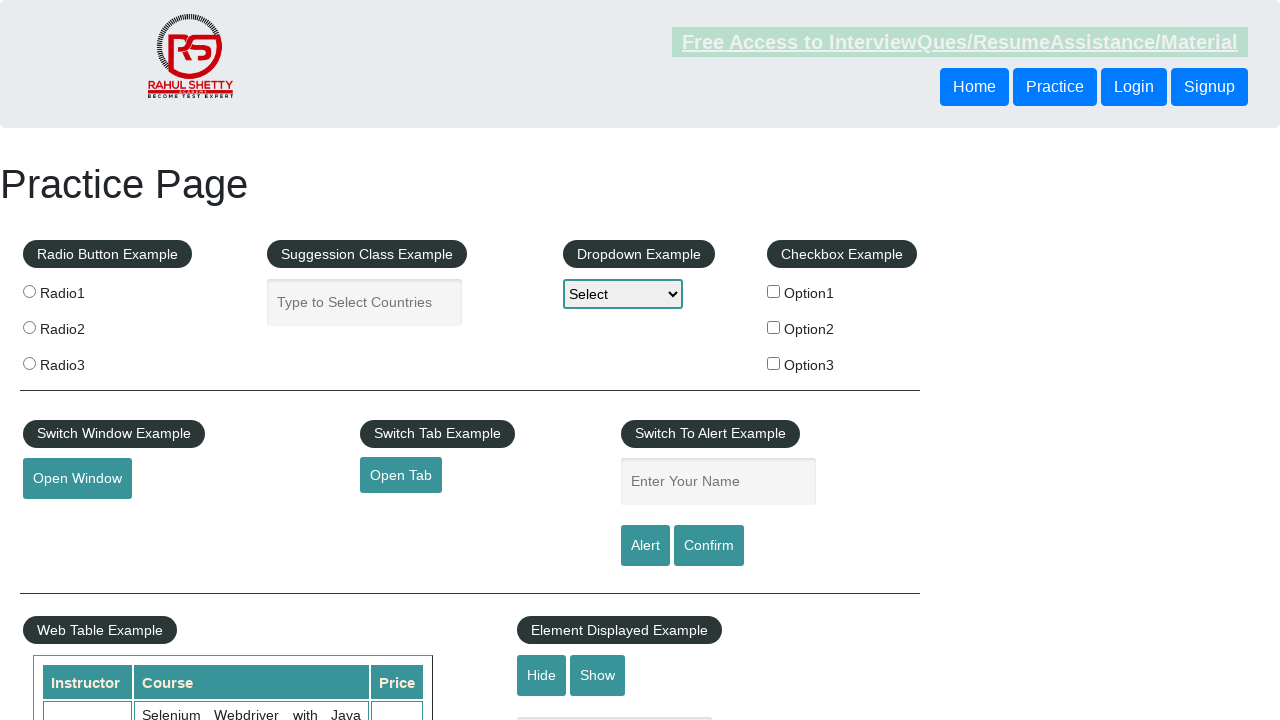

Clicked confirm button and dismissed the confirm dialog at (709, 546) on #confirmbtn
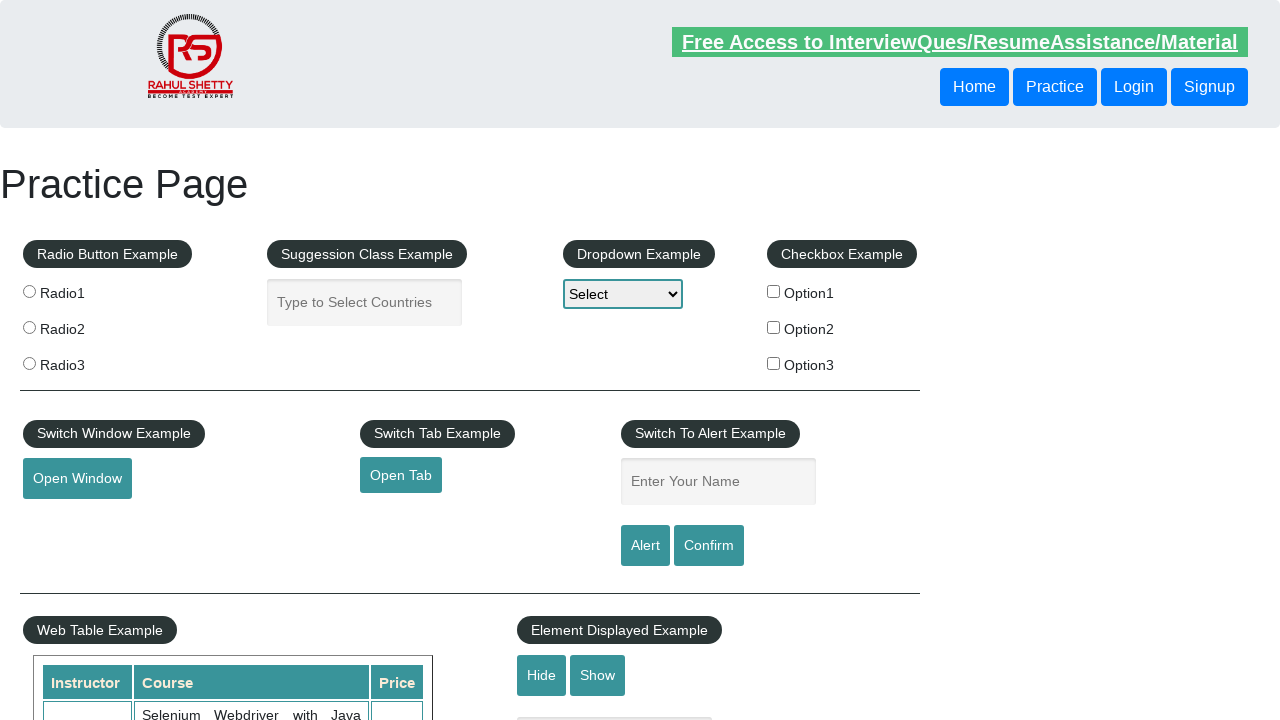

Set up dialog handler to accept confirm dialogs
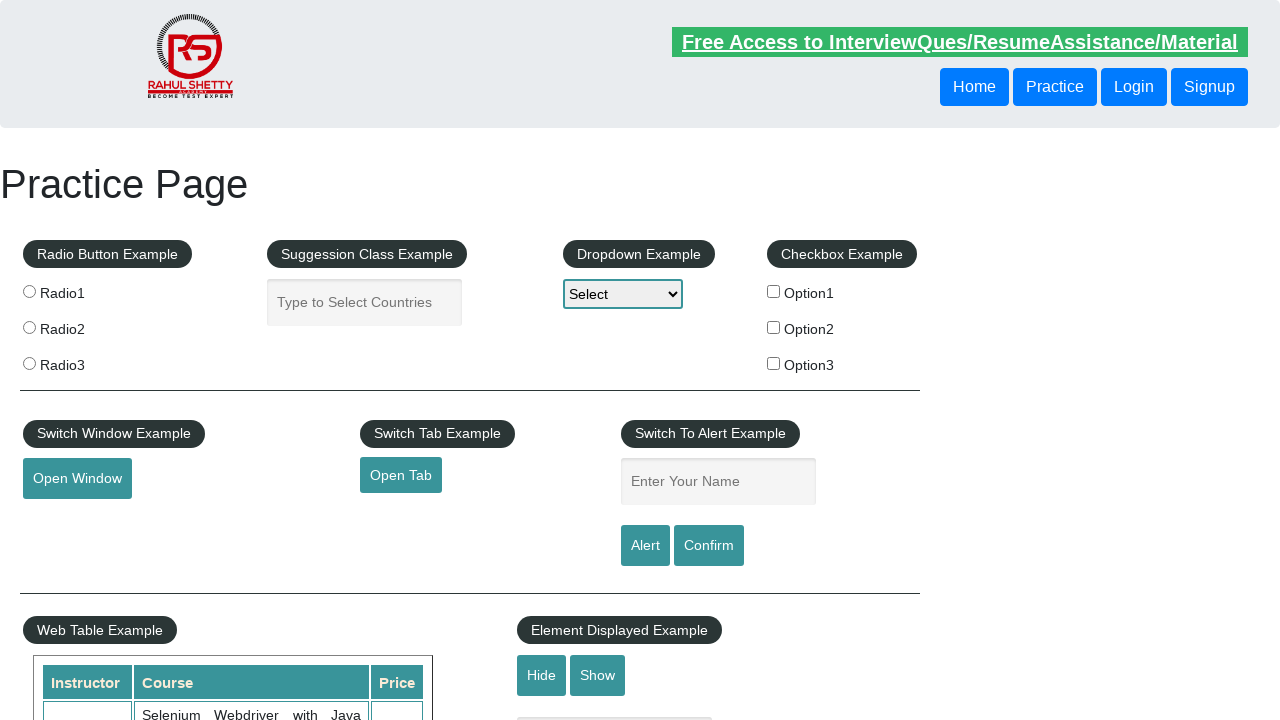

Clicked confirm button again and accepted the confirm dialog at (709, 546) on #confirmbtn
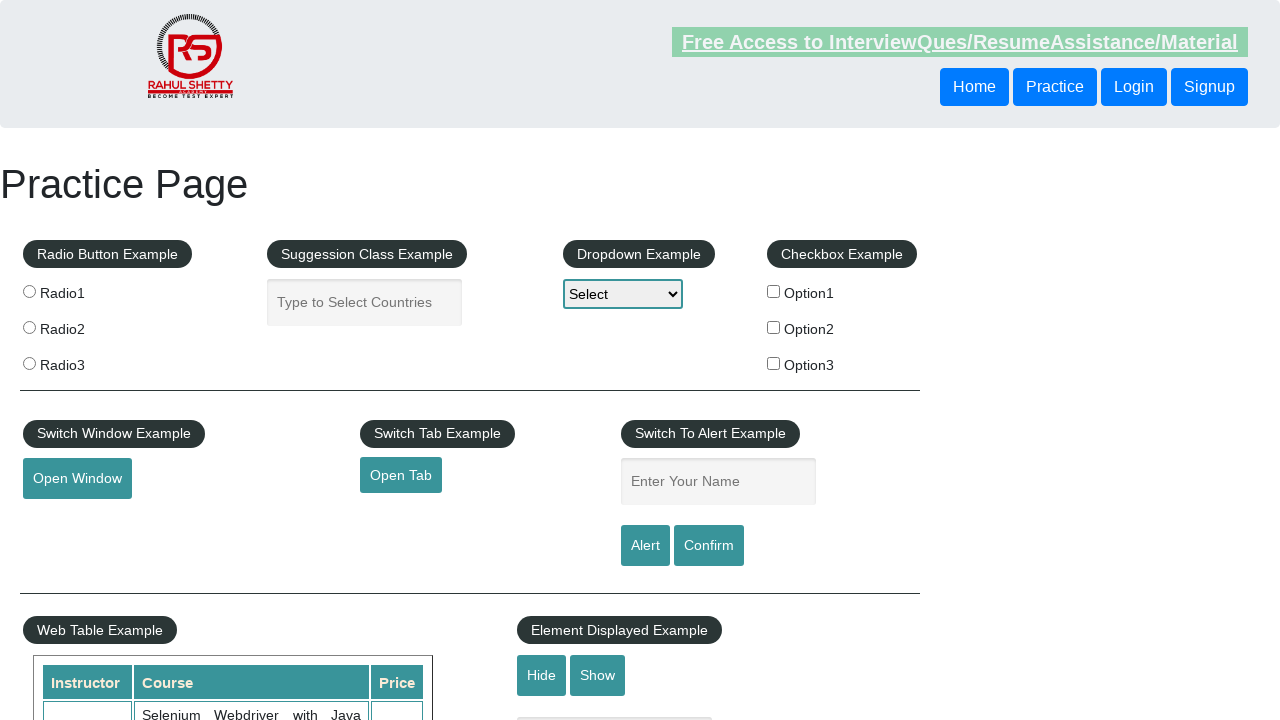

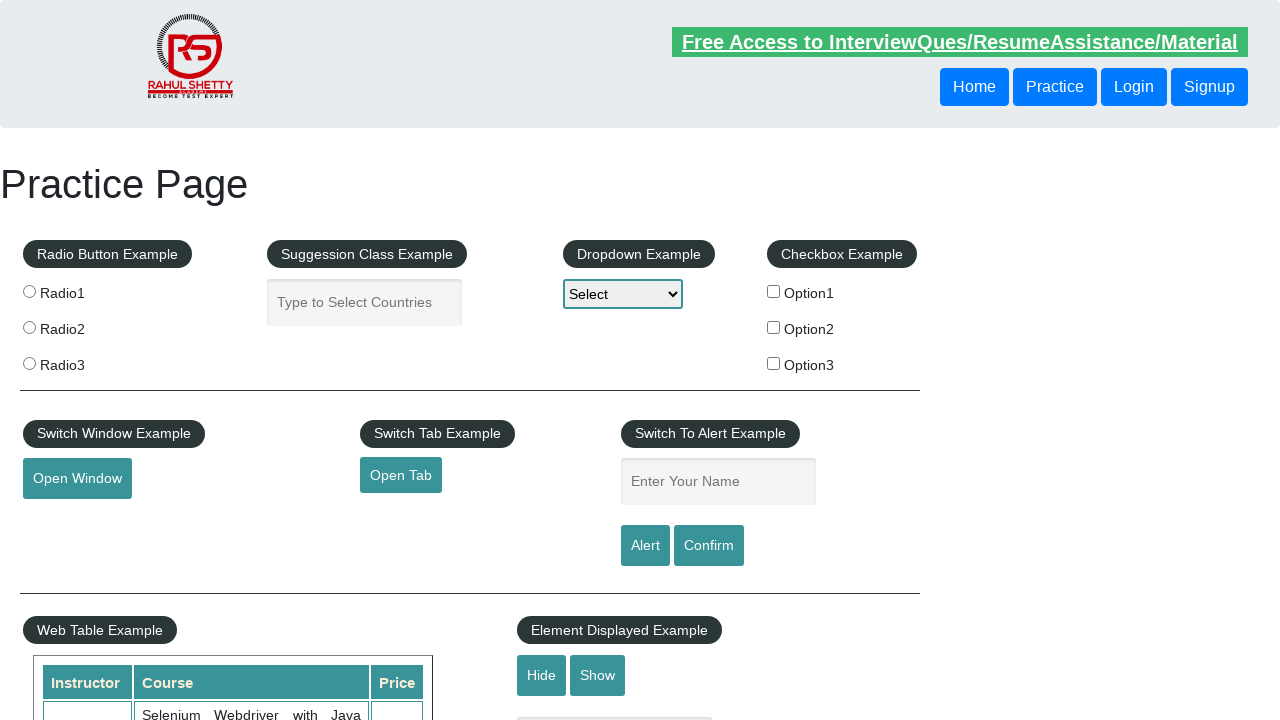